Tests handling a JavaScript alert by clicking the alert button and accepting the alert popup

Starting URL: https://the-internet.herokuapp.com/javascript_alerts

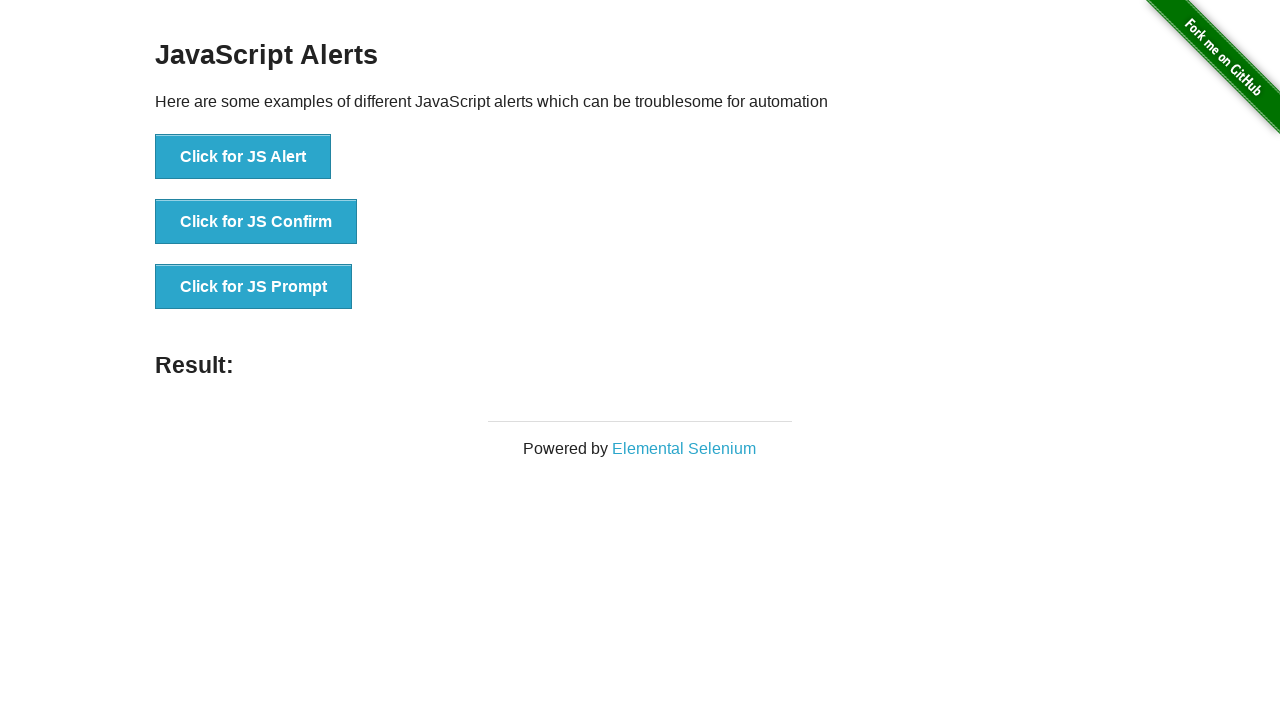

Clicked button to trigger JavaScript alert at (243, 157) on xpath=//button[.='Click for JS Alert']
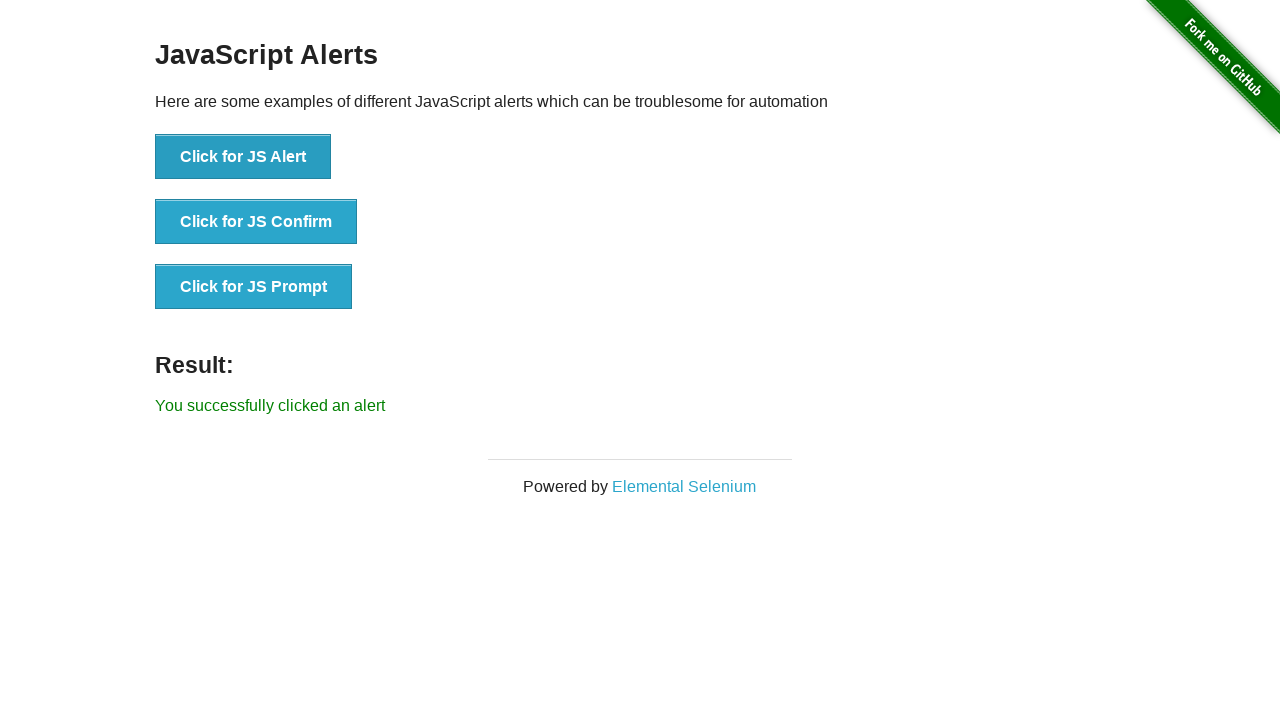

Set up dialog handler to accept alert popup
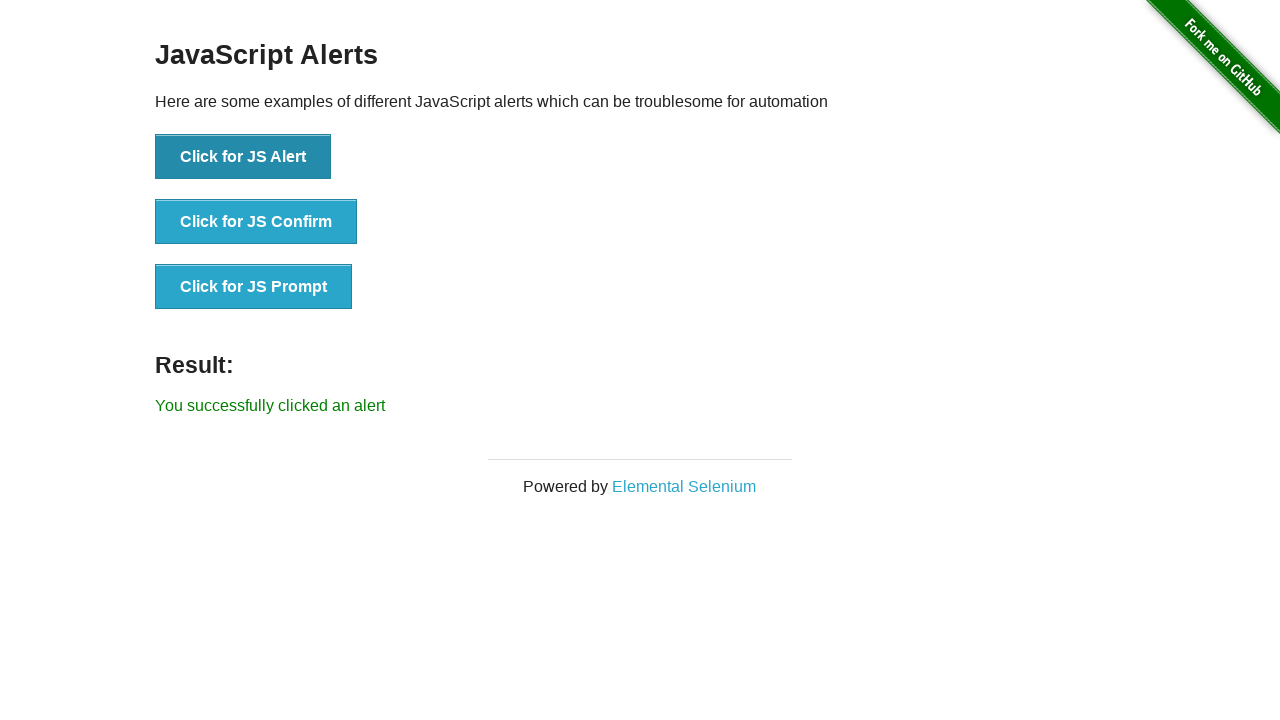

Verified success message appeared after accepting alert
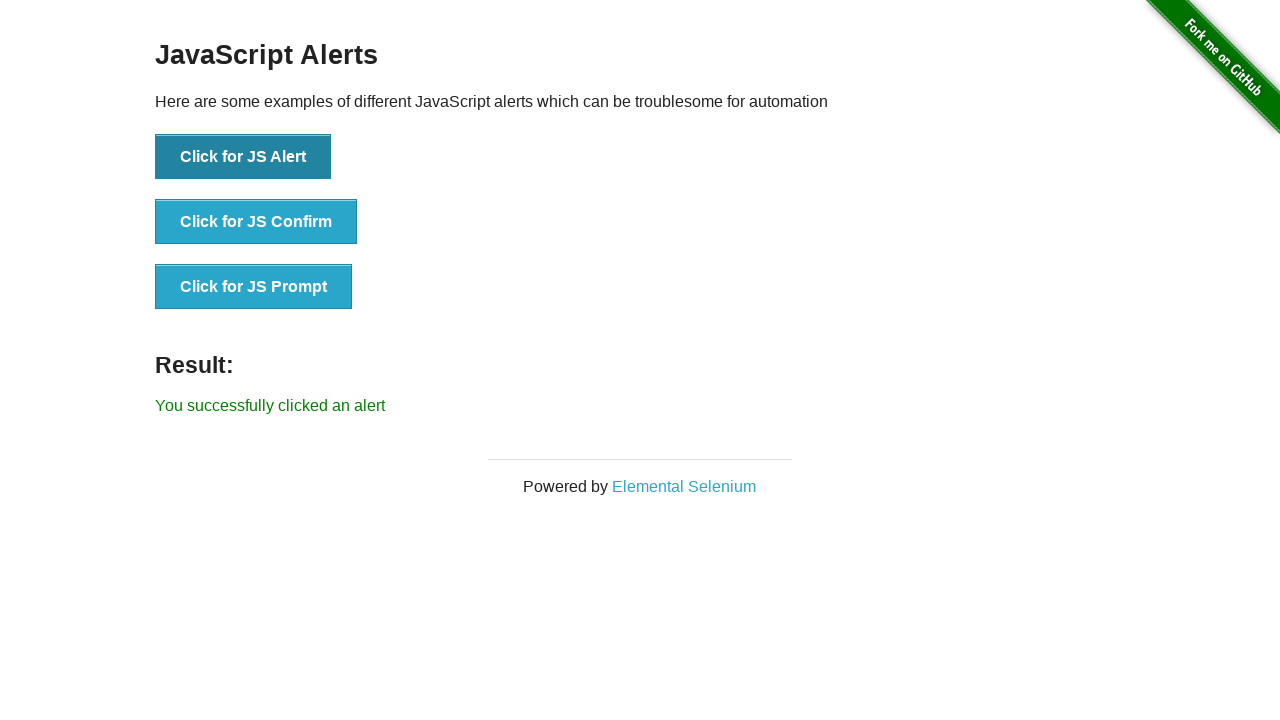

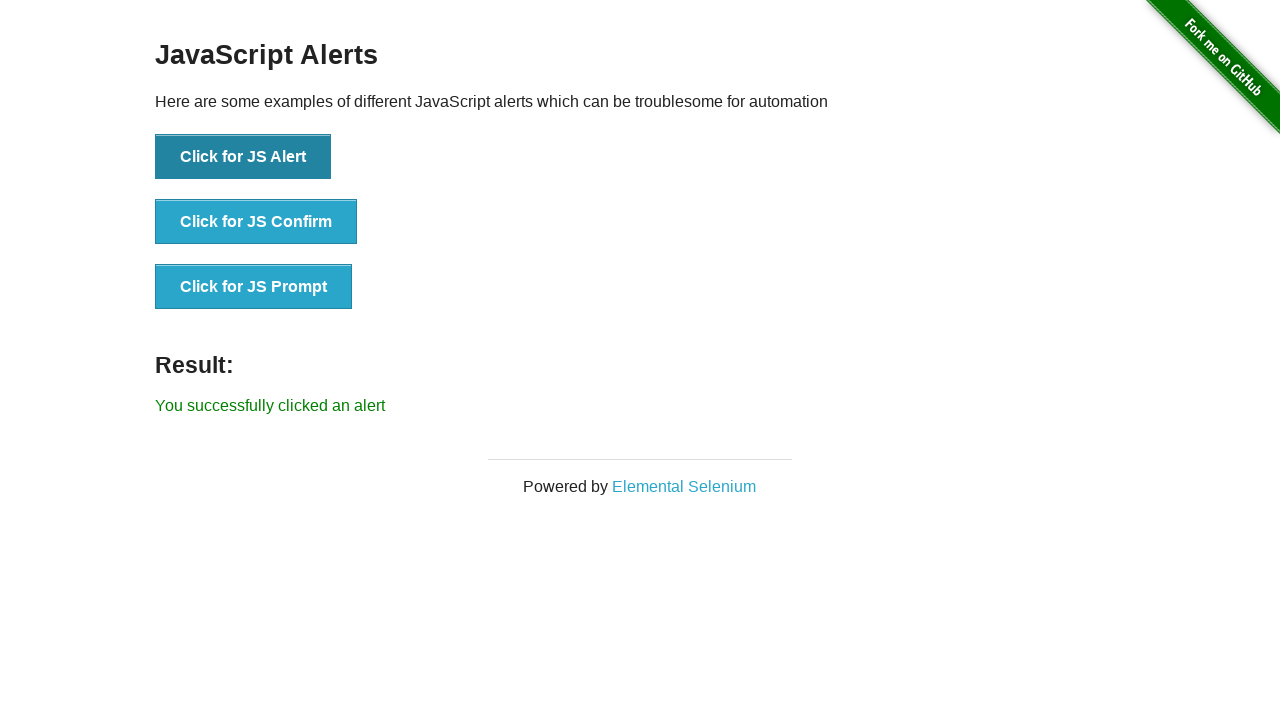